Tests using relative CSS selectors (left-of, right-of, above, below, near) to locate elements

Starting URL: https://selectorshub.com/xpath-practice-page/

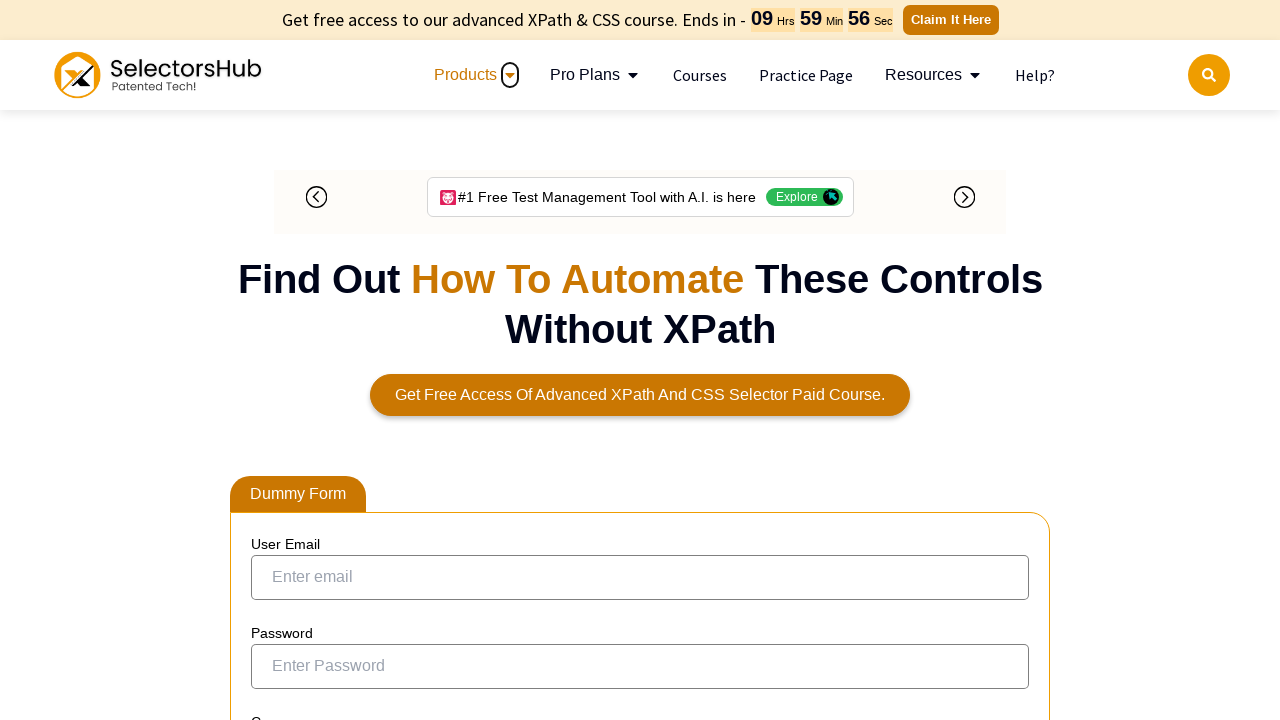

Clicked checkbox left of 'Joe.Root' at (274, 353) on input[type='checkbox']:left-of(:text('Joe.Root')) >> nth=0
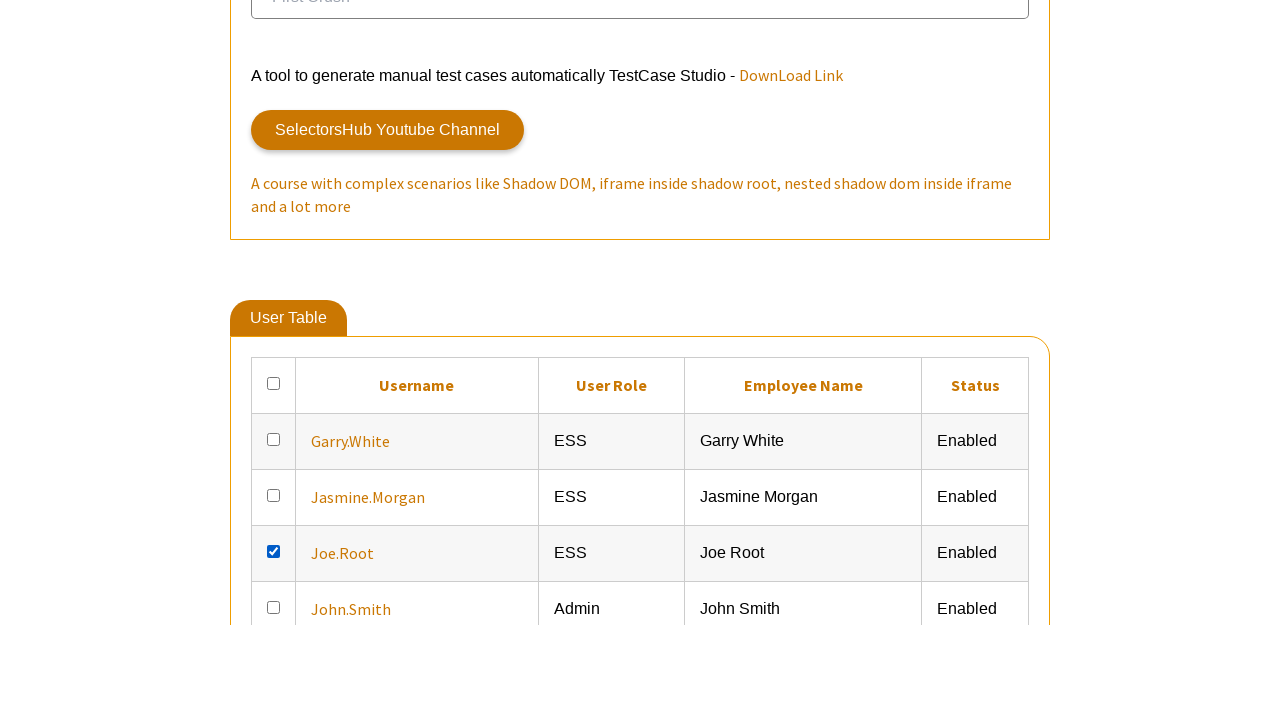

Retrieved text from element right-of 'Joe.Root'
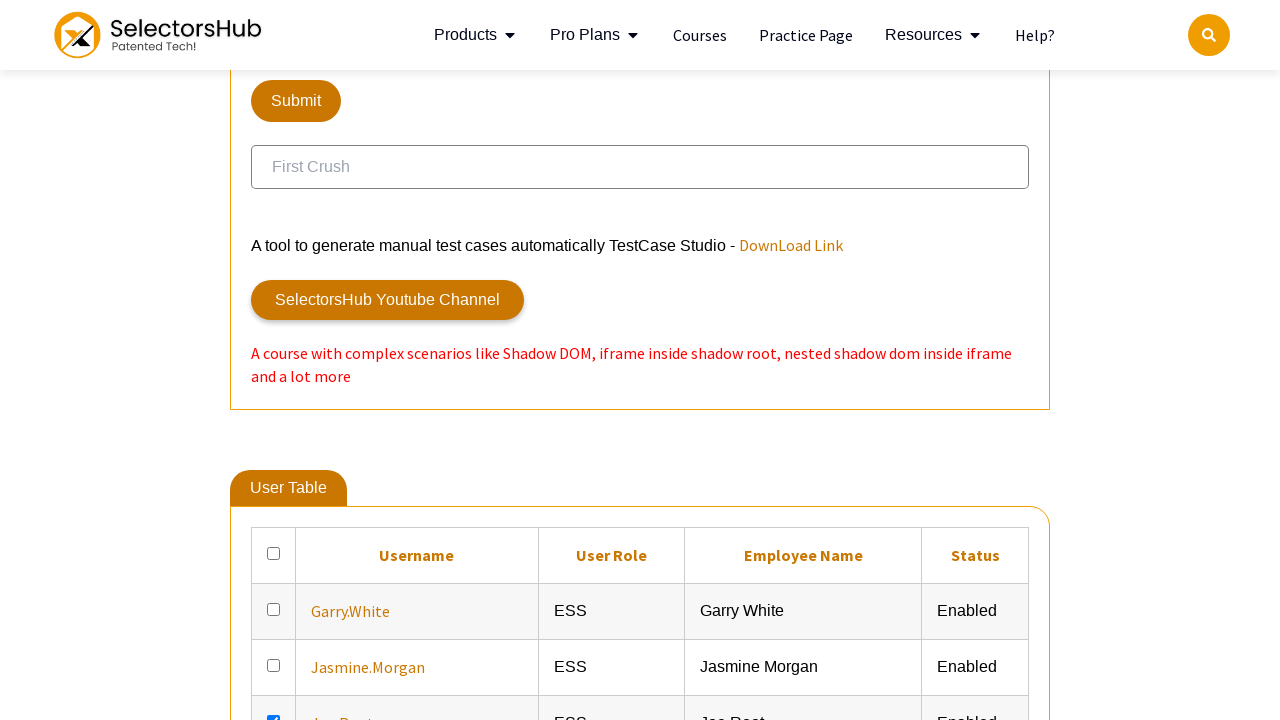

Retrieved text from element above 'Joe.Root'
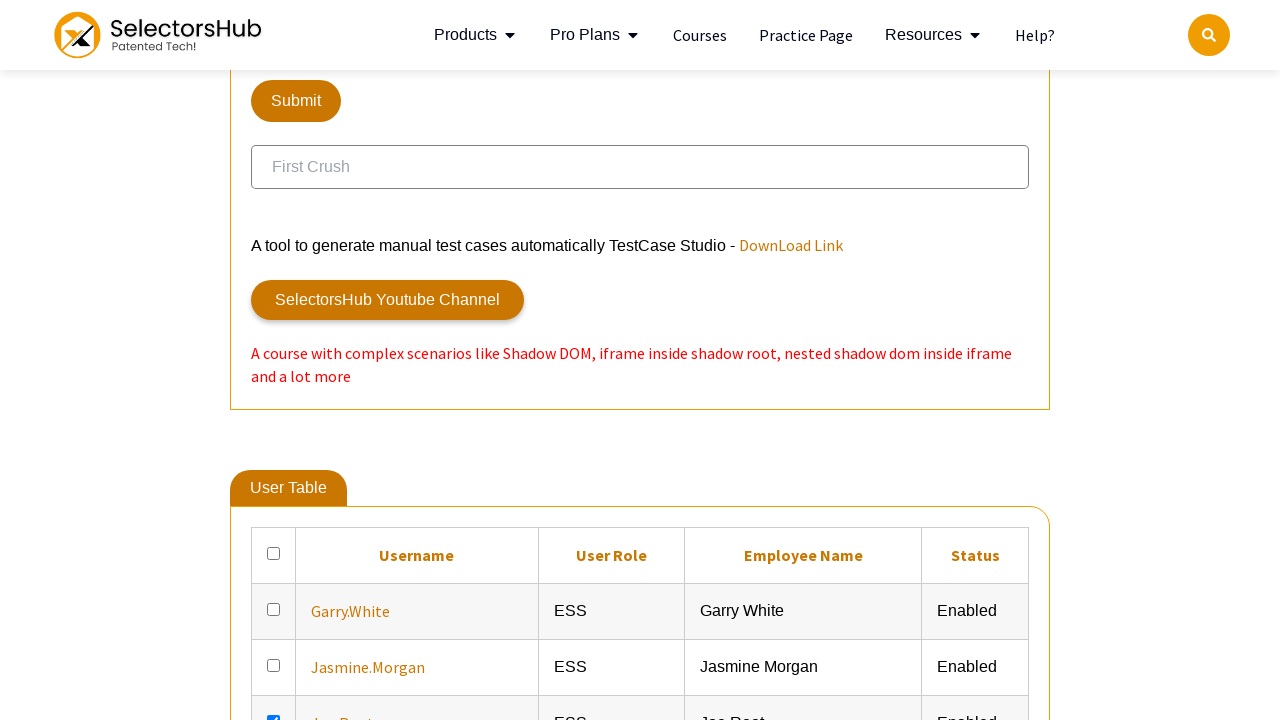

Retrieved text from element below 'Joe.Root'
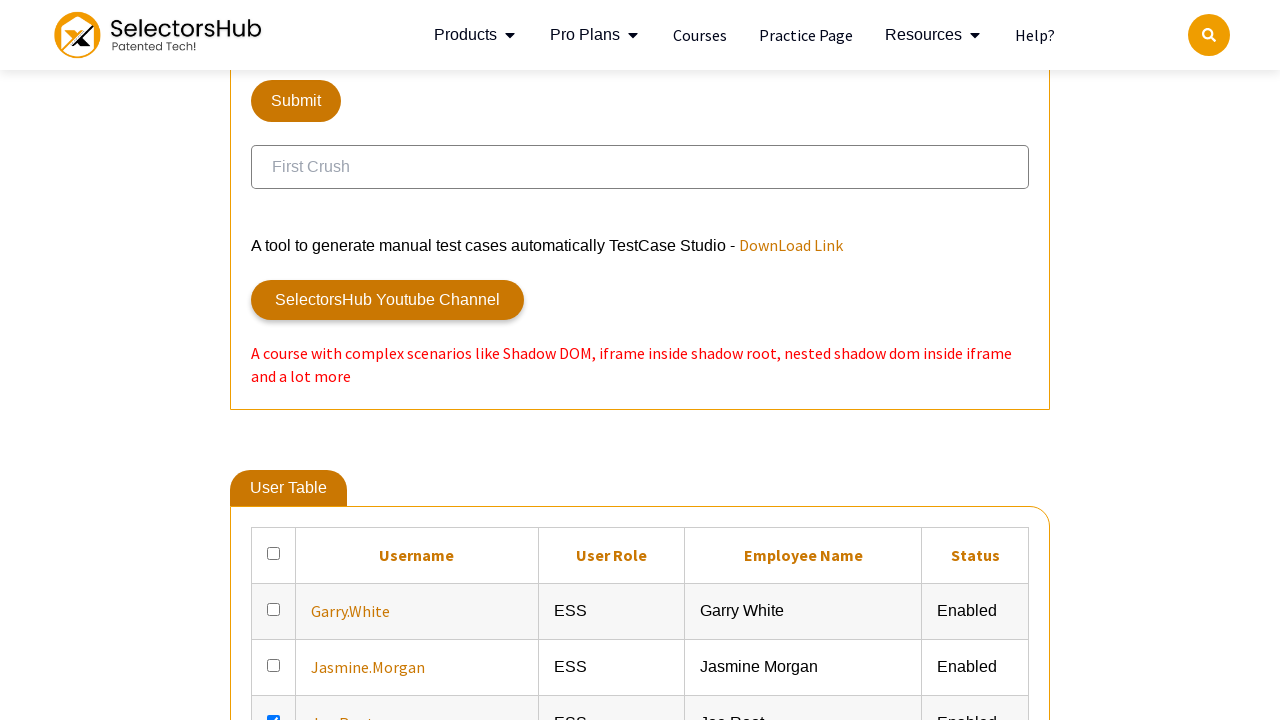

Retrieved text from element near 'Joe.Root'
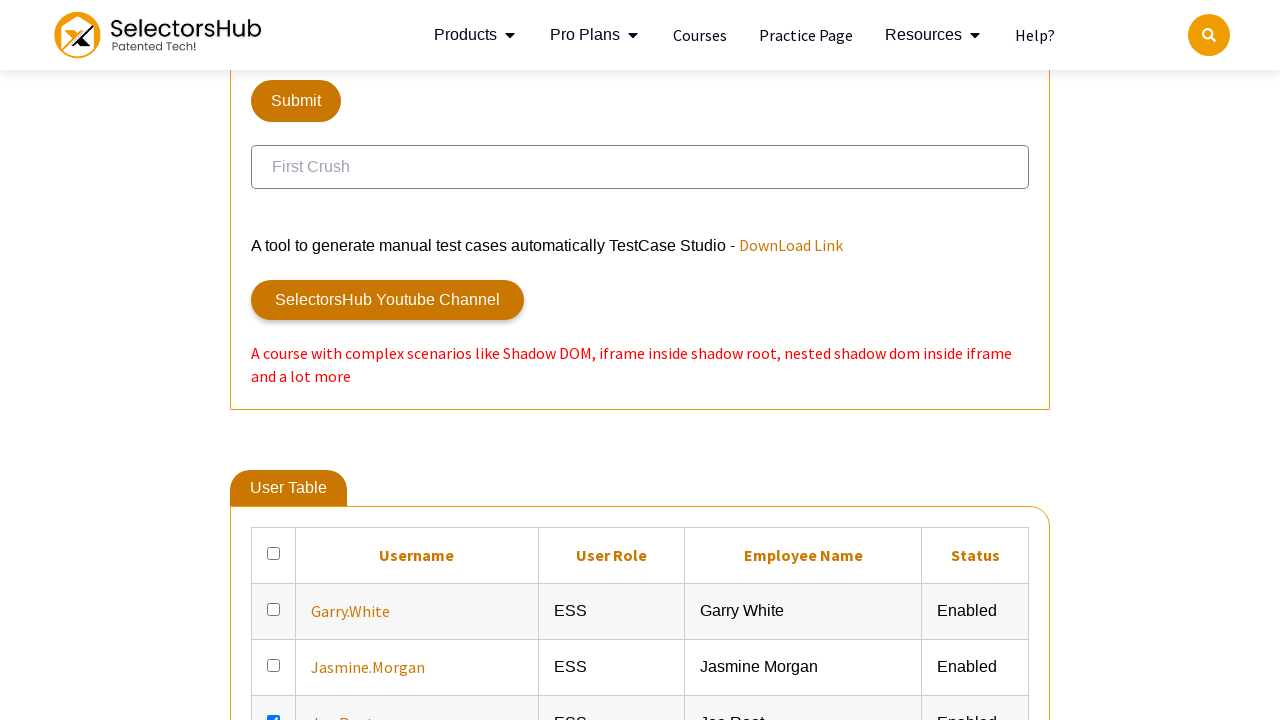

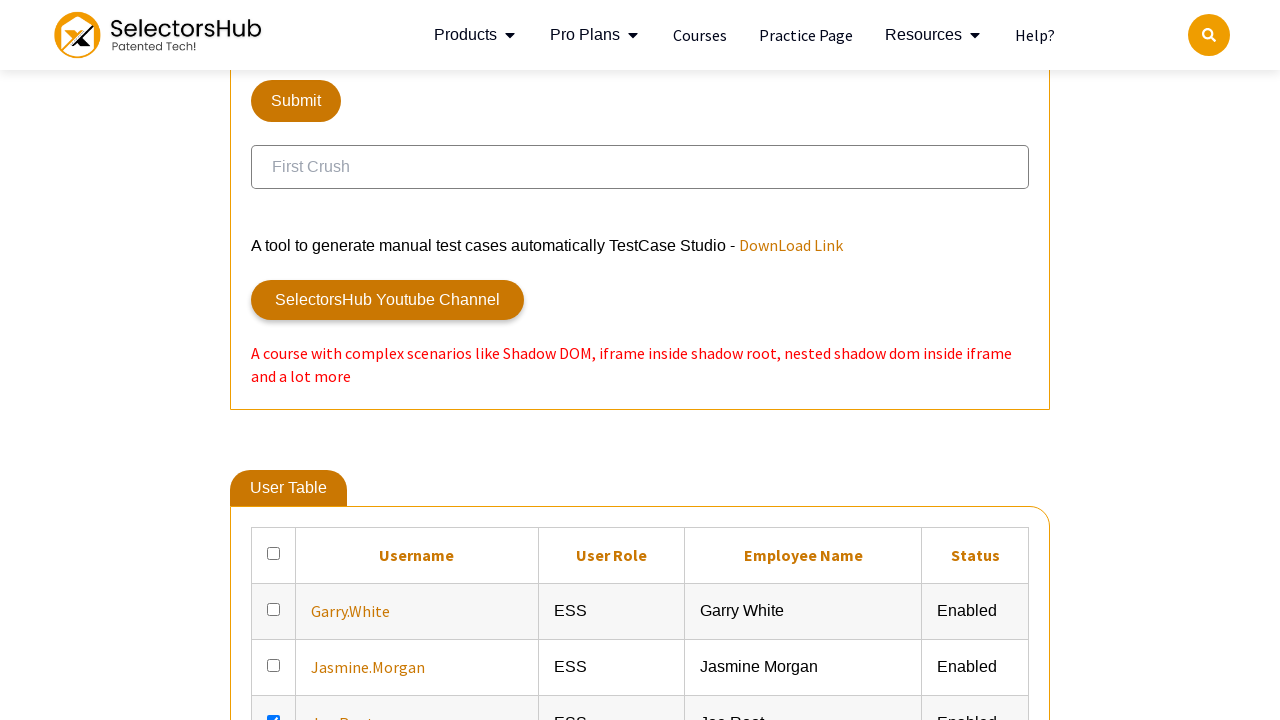